Tests checkbox and radio button selection state by clicking elements and verifying if they are selected or unselected

Starting URL: https://automationfc.github.io/basic-form/index.html

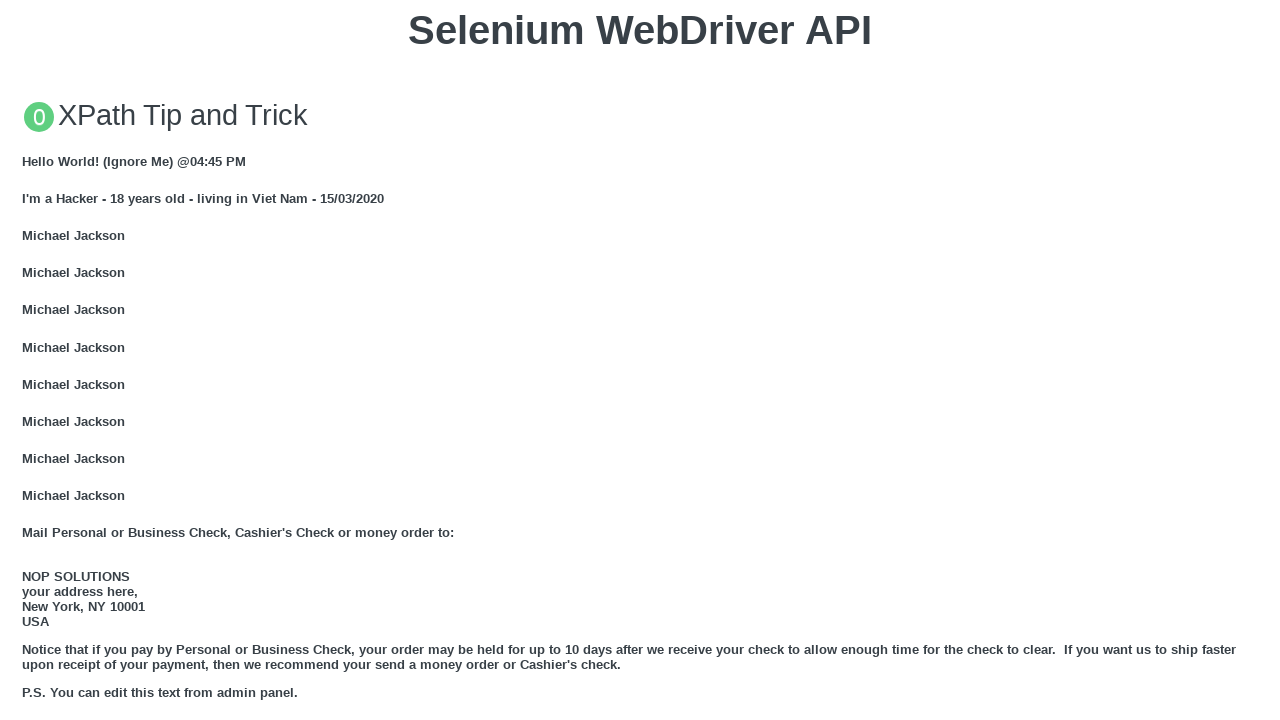

Clicked 'Under 18' radio button at (28, 360) on #under_18
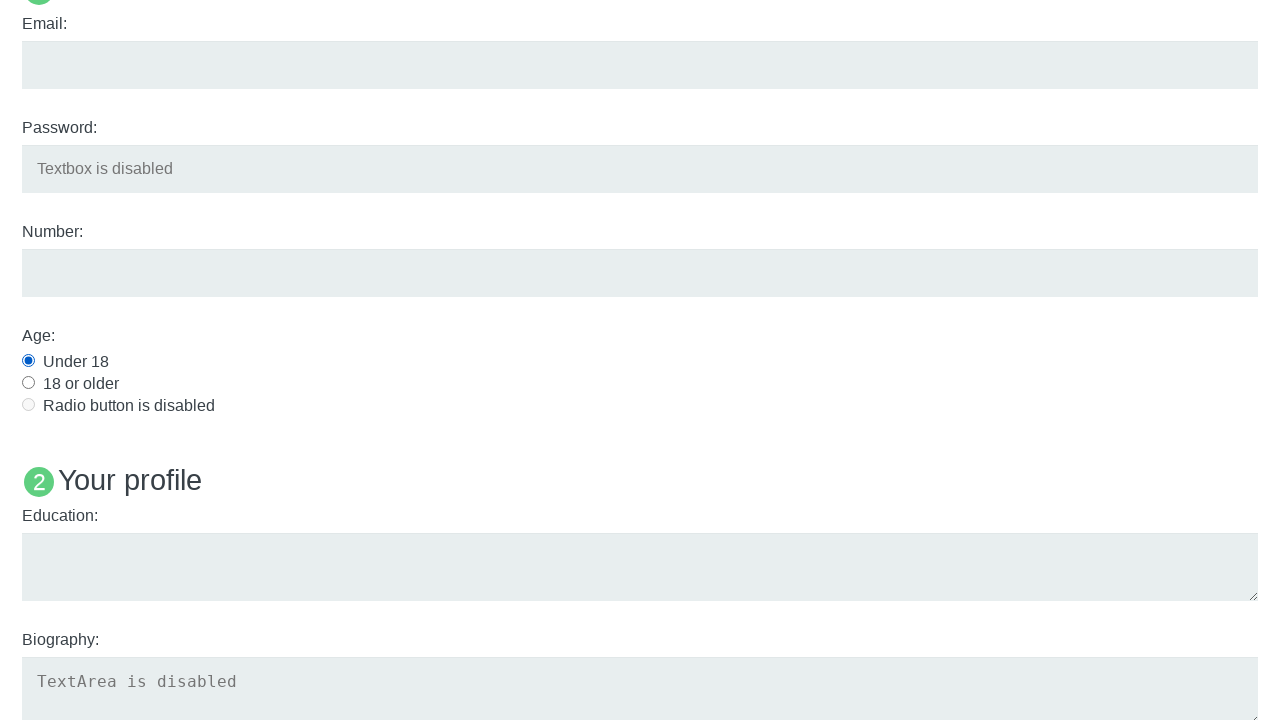

Clicked Java checkbox at (28, 361) on #java
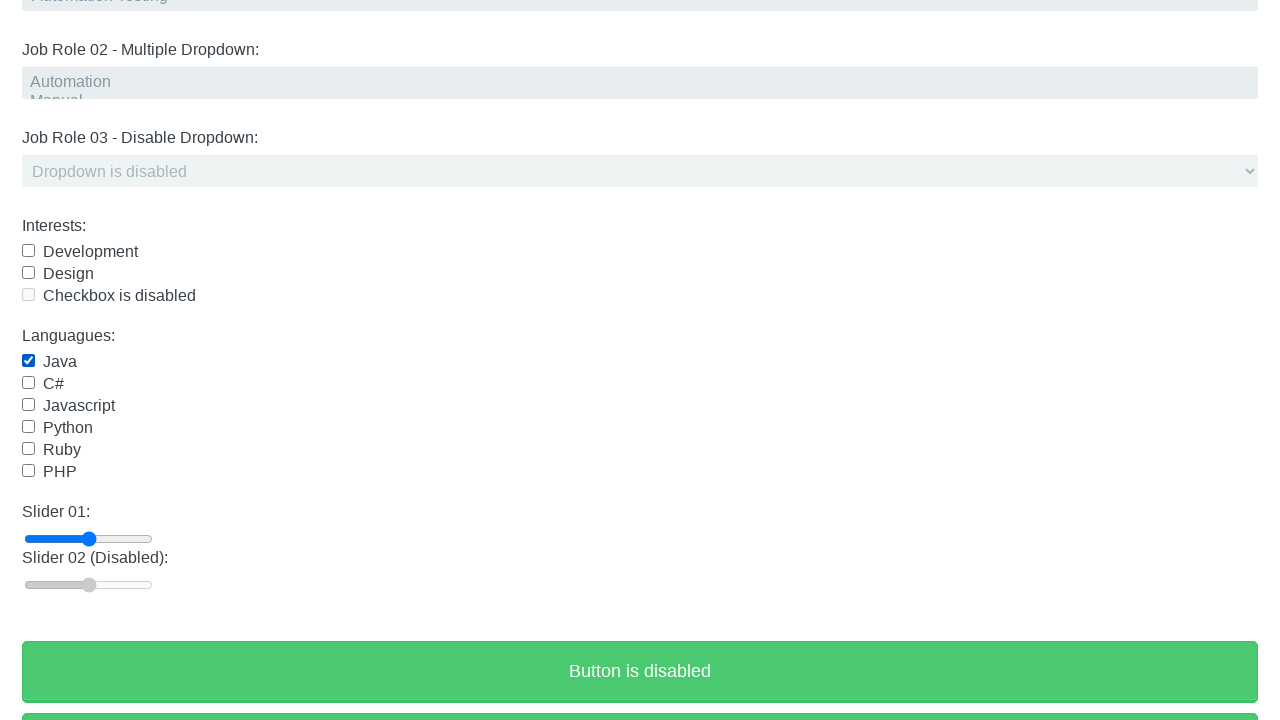

Verified 'Under 18' radio button is selected
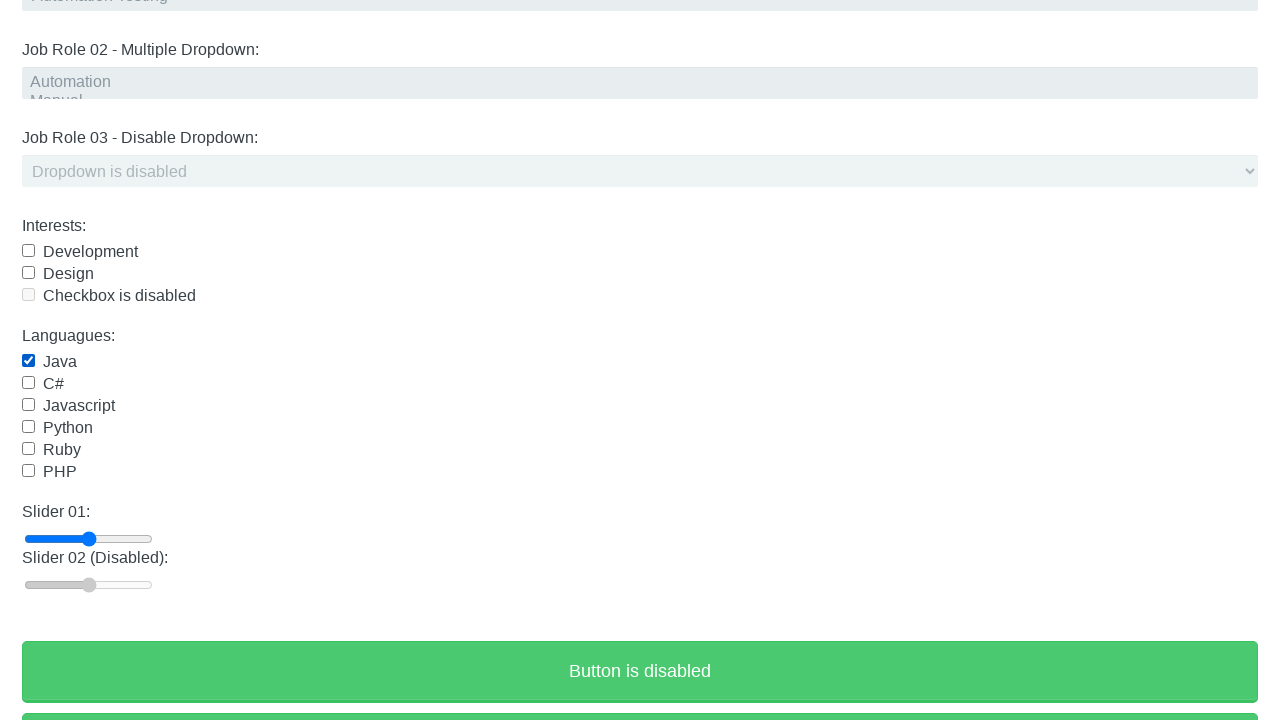

Verified Java checkbox is selected
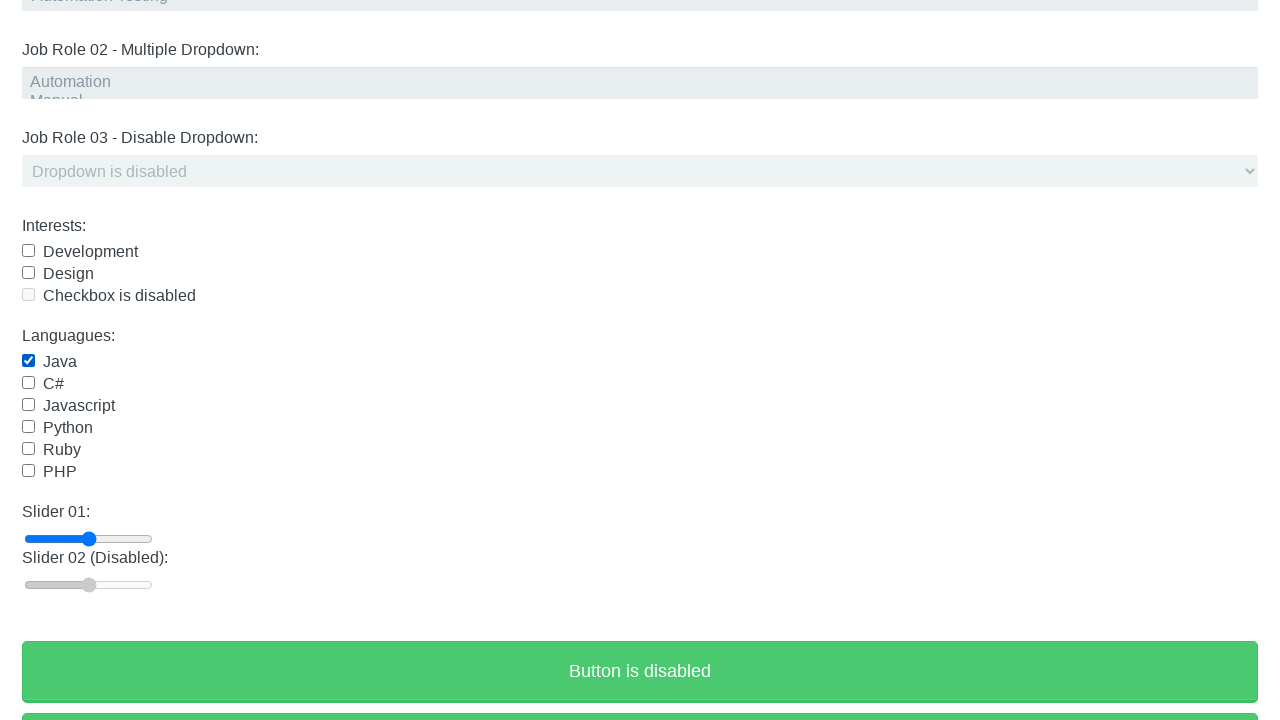

Clicked Java checkbox again to deselect it at (28, 361) on #java
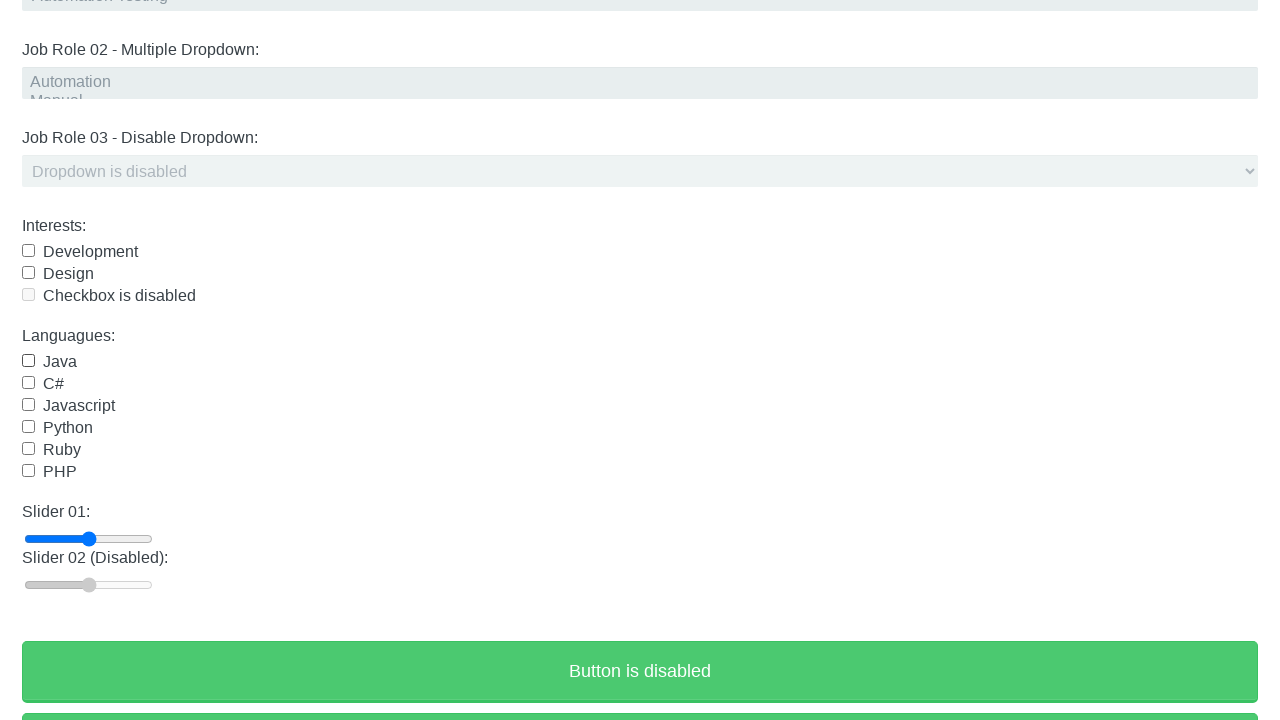

Verified Java checkbox is unselected
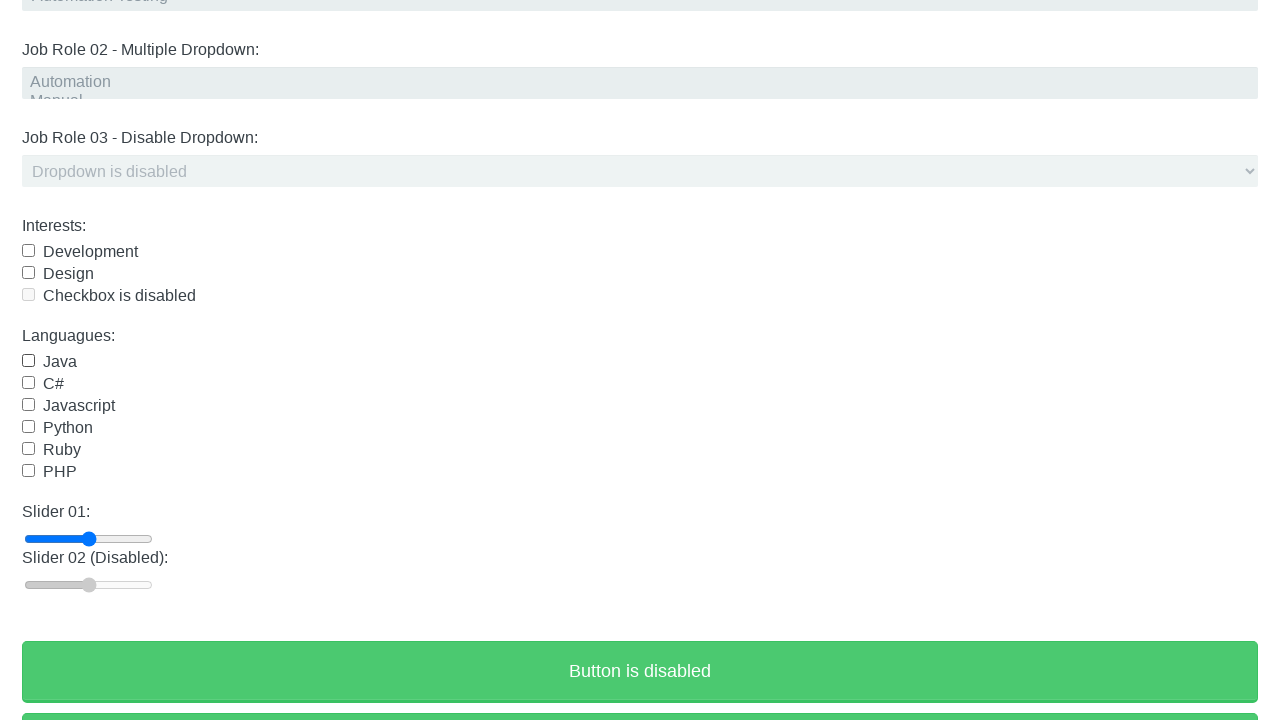

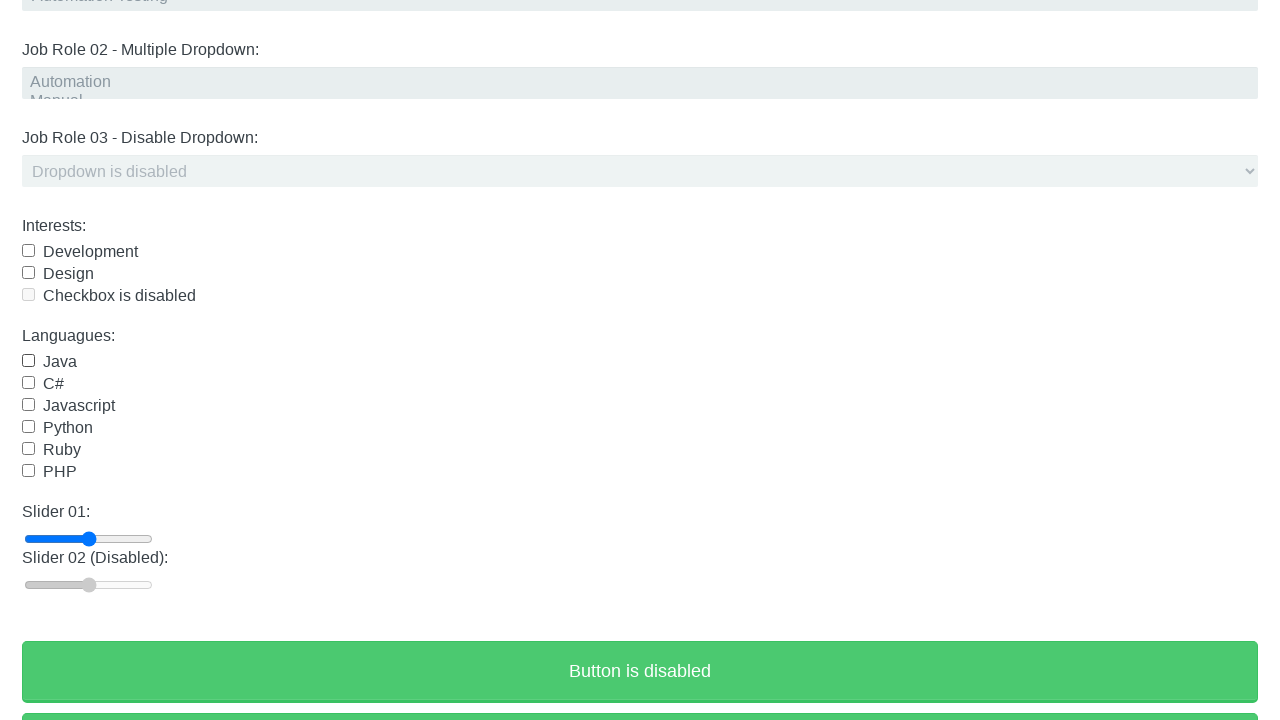